Tests mouse click and hold functionality by clicking and holding on a circle element, then releasing it after a delay

Starting URL: https://demoapps.qspiders.com/ui/clickHold?sublist=0

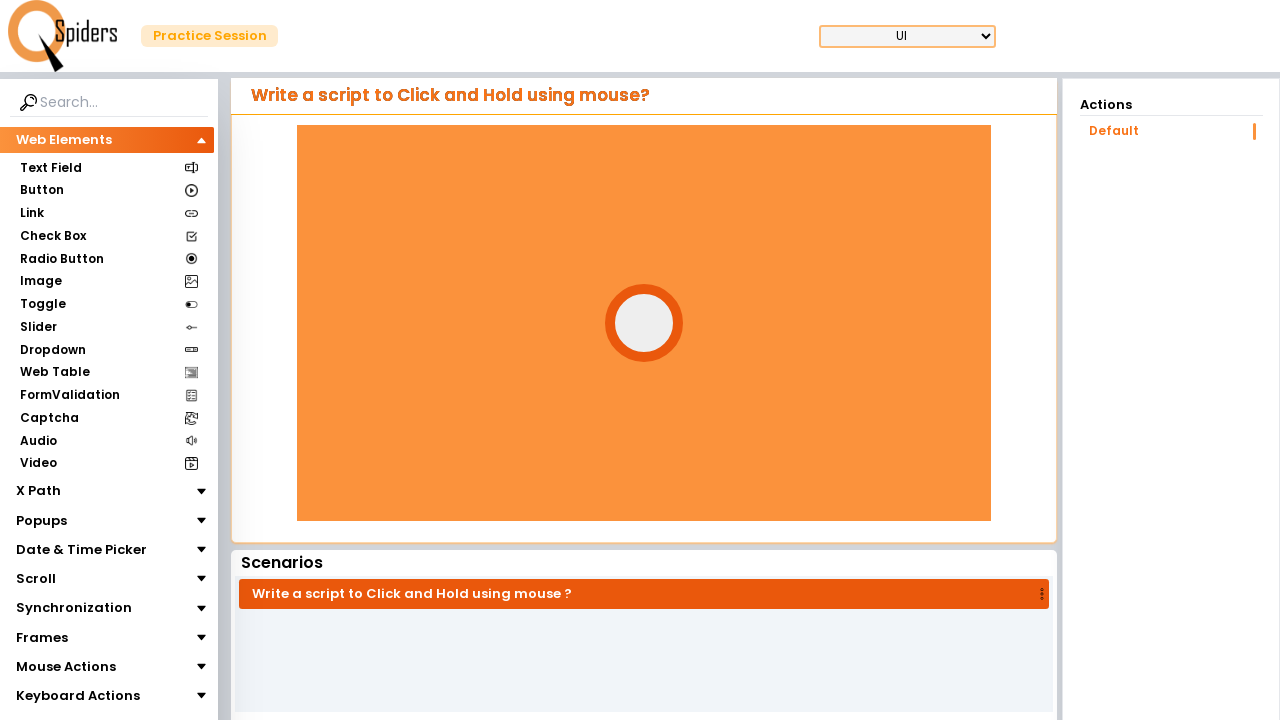

Located the circle element
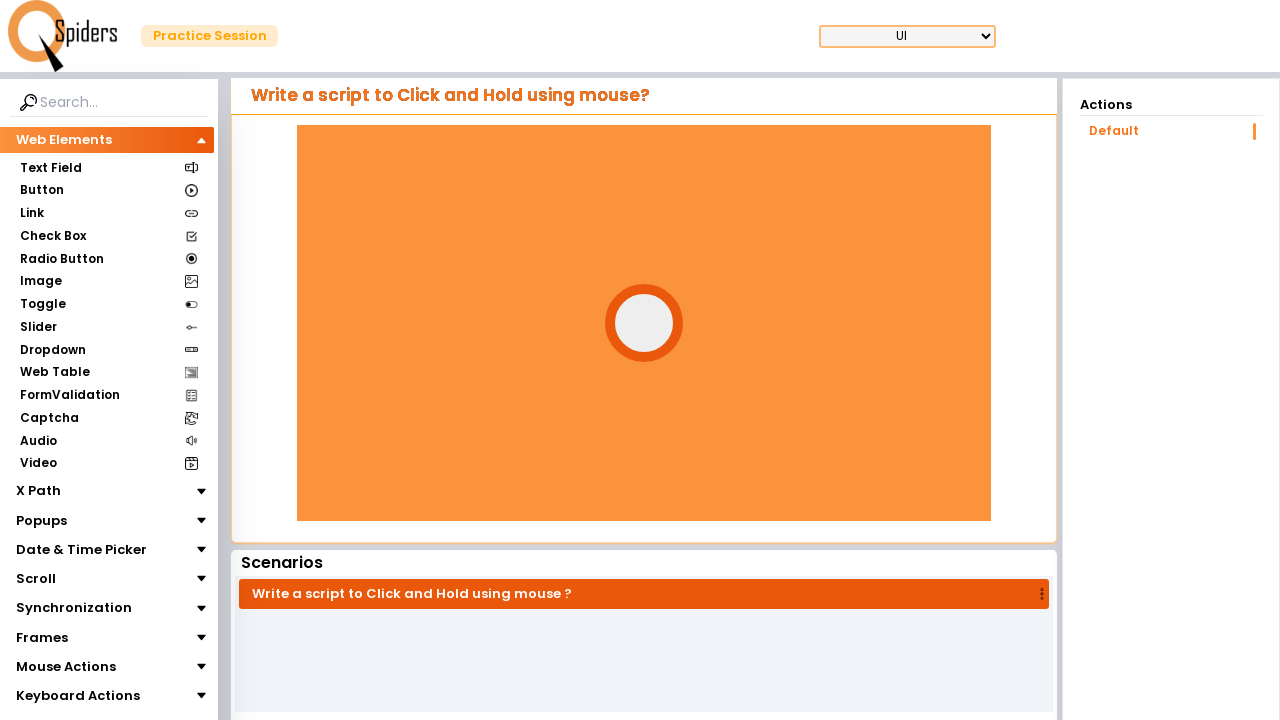

Hovered over the circle element at (644, 323) on #circle
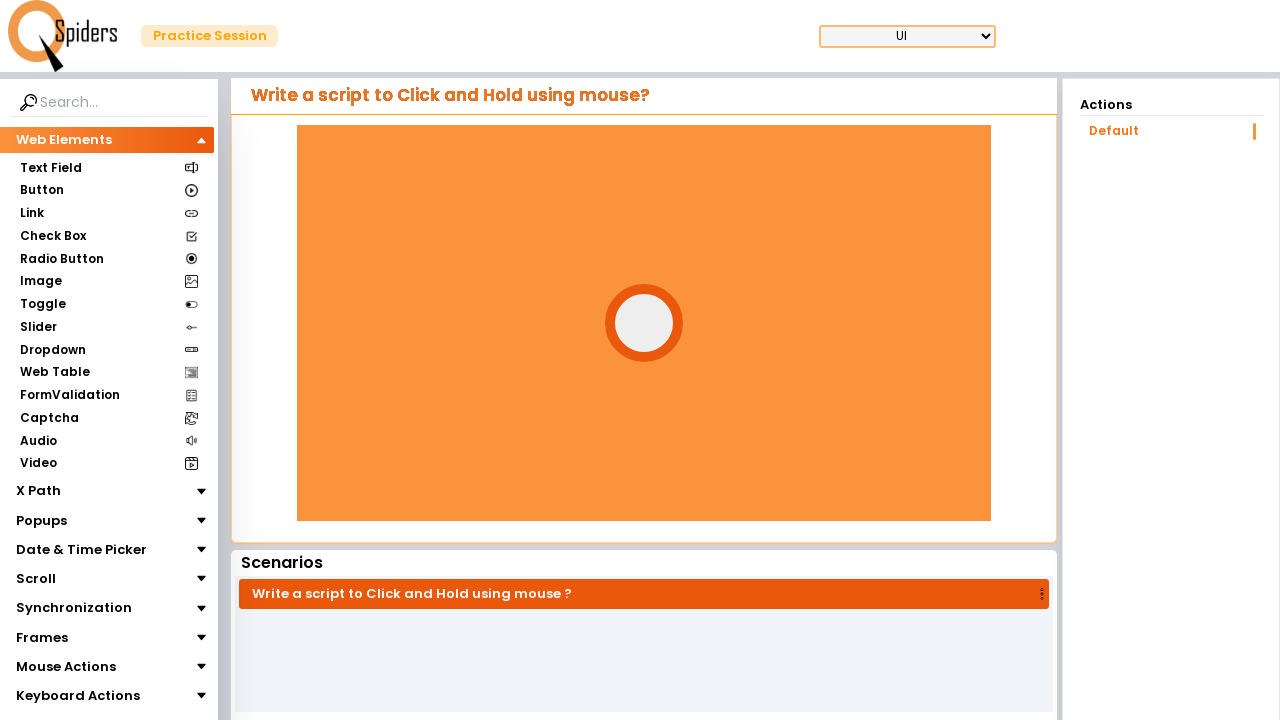

Pressed and held mouse button down on circle at (644, 323)
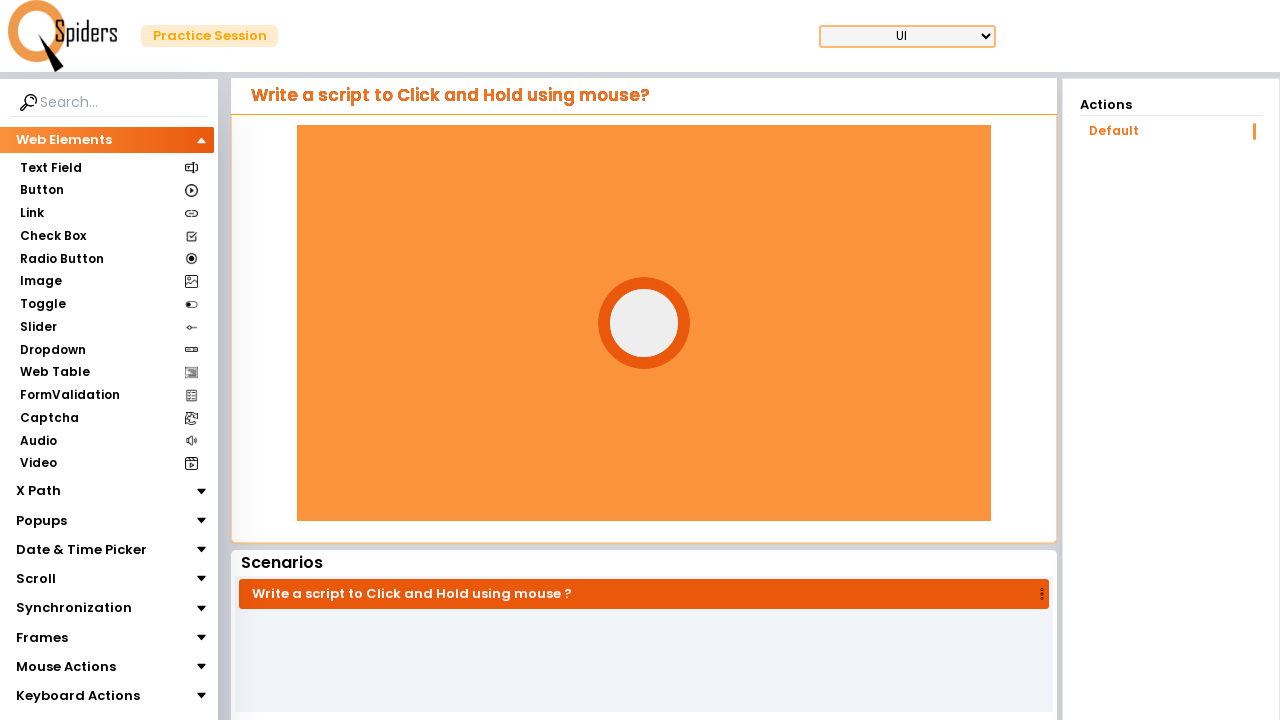

Waited 3 seconds while holding mouse button
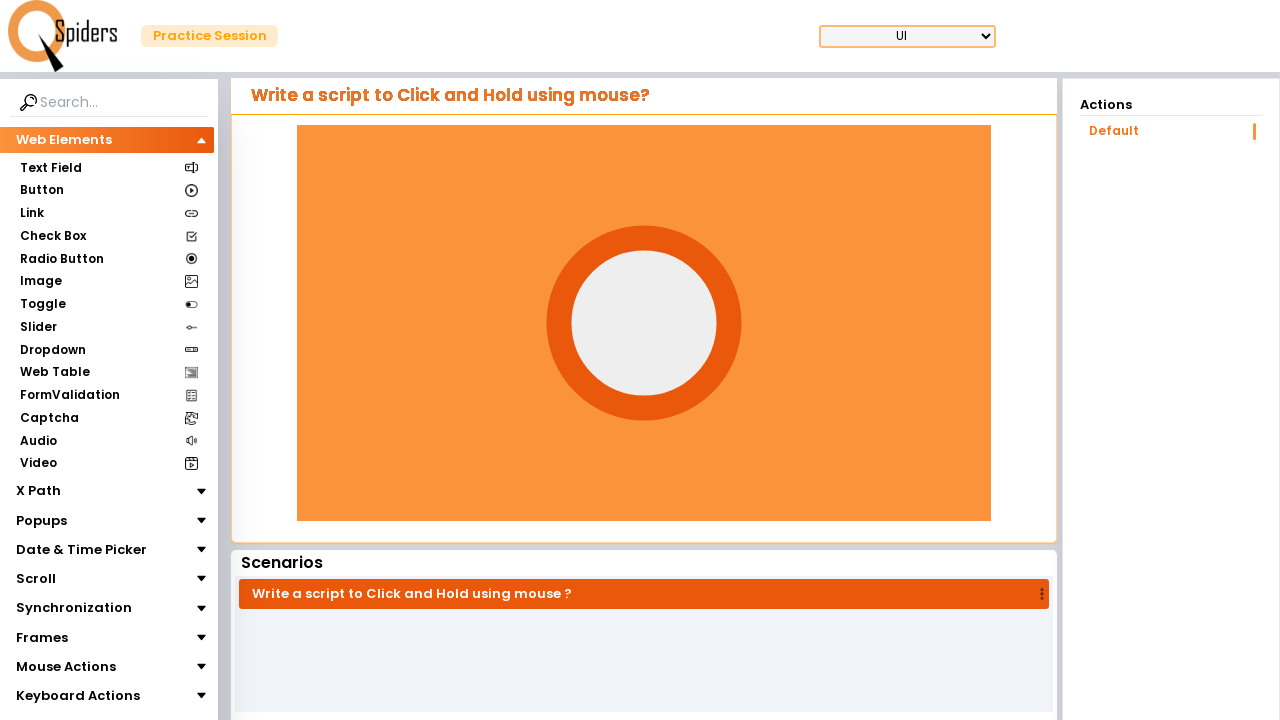

Released mouse button at (644, 323)
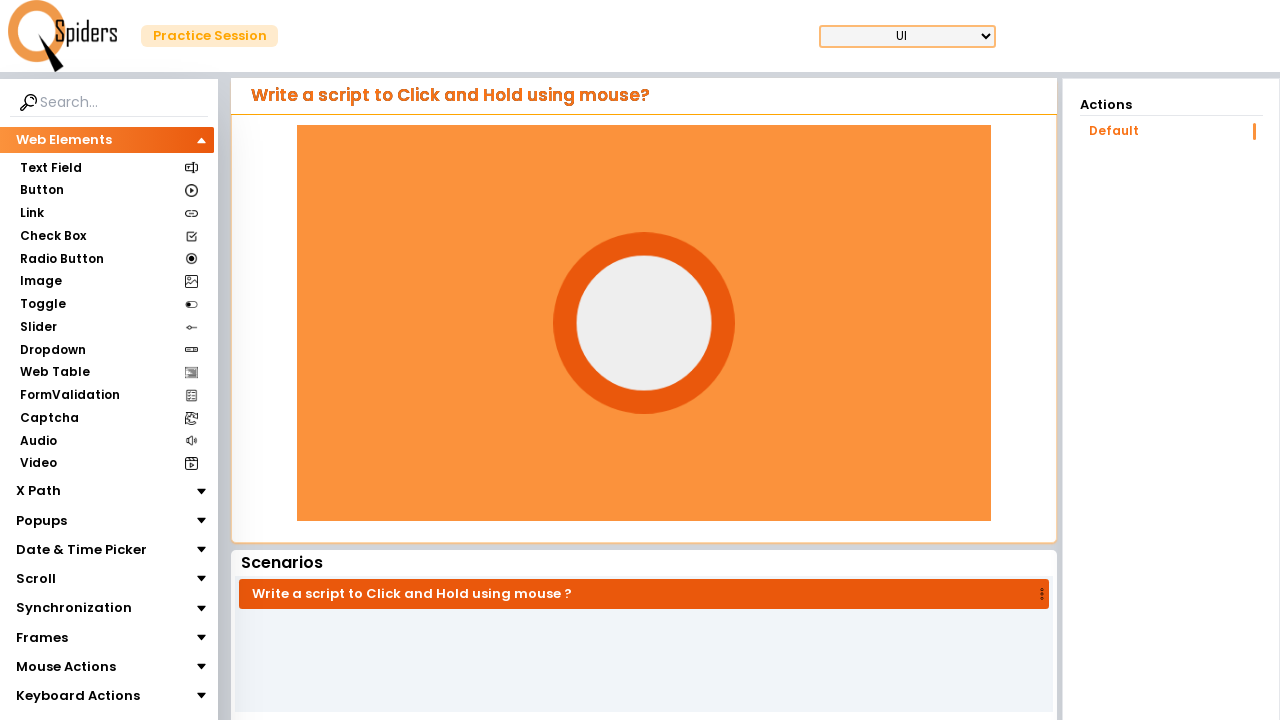

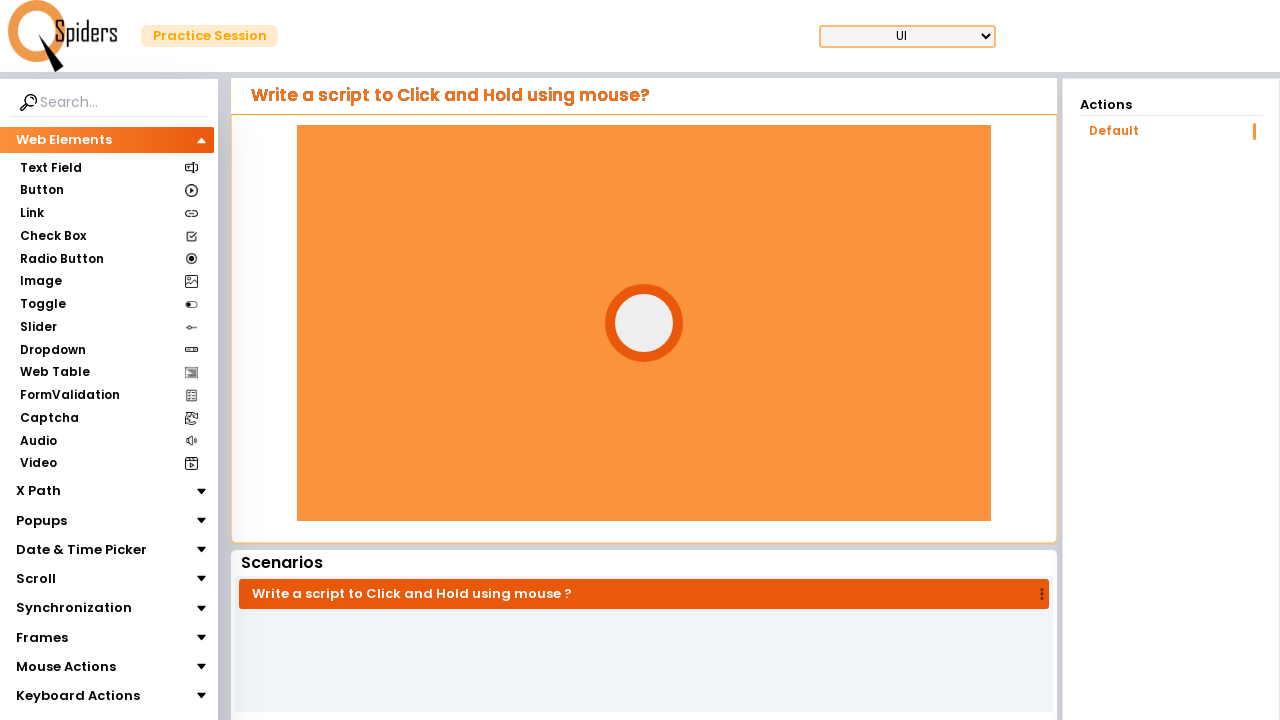